Tests multiple date-related cheatsheet pages (strftime, moment, datetime) by navigating to each and verifying that expected headings are present on the pages.

Starting URL: https://devhints.io/strftime

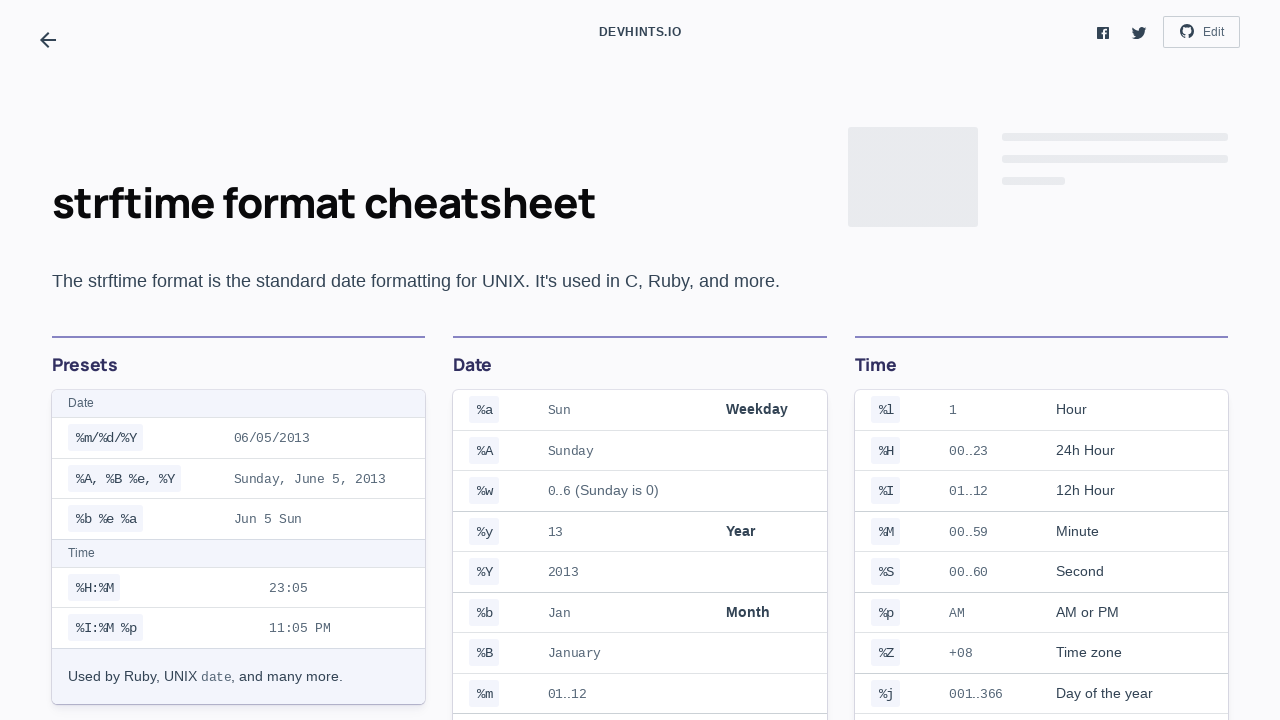

Focused on 'strftime format cheatsheet' heading on internal:role=heading[name="strftime format cheatsheet"i]
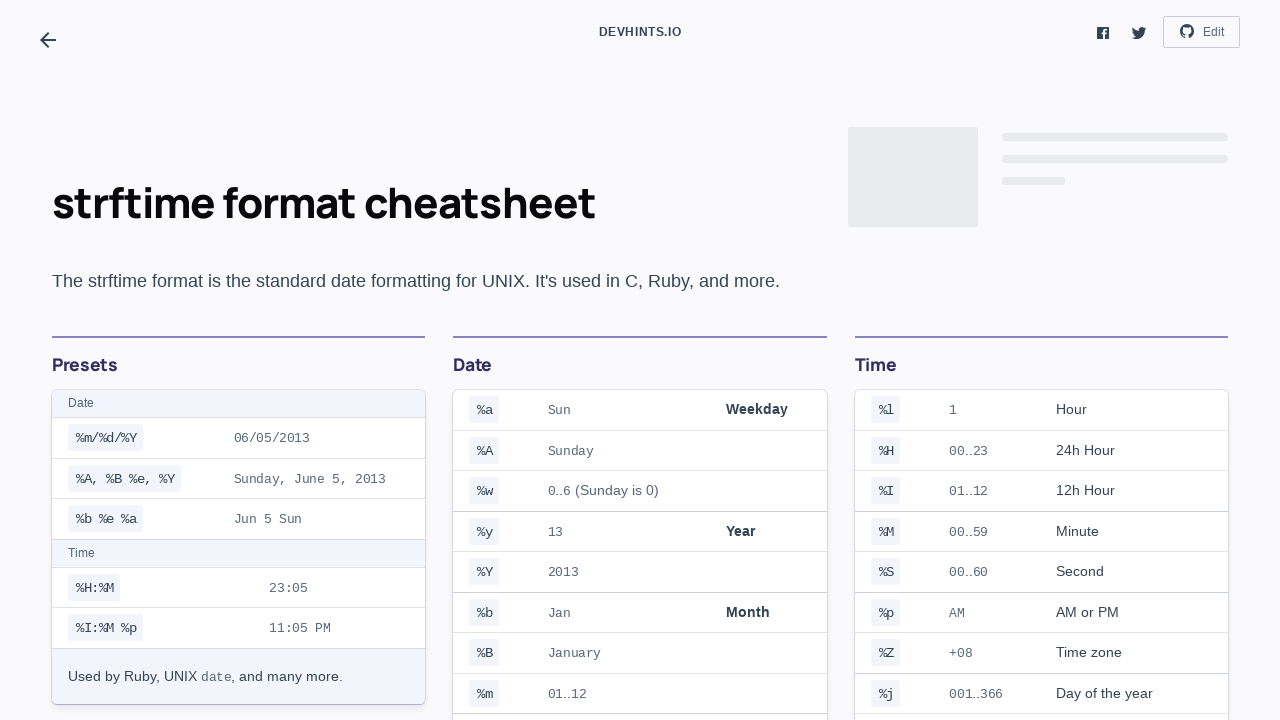

Focused on 'Presets' heading on internal:role=heading[name="Presets"i]
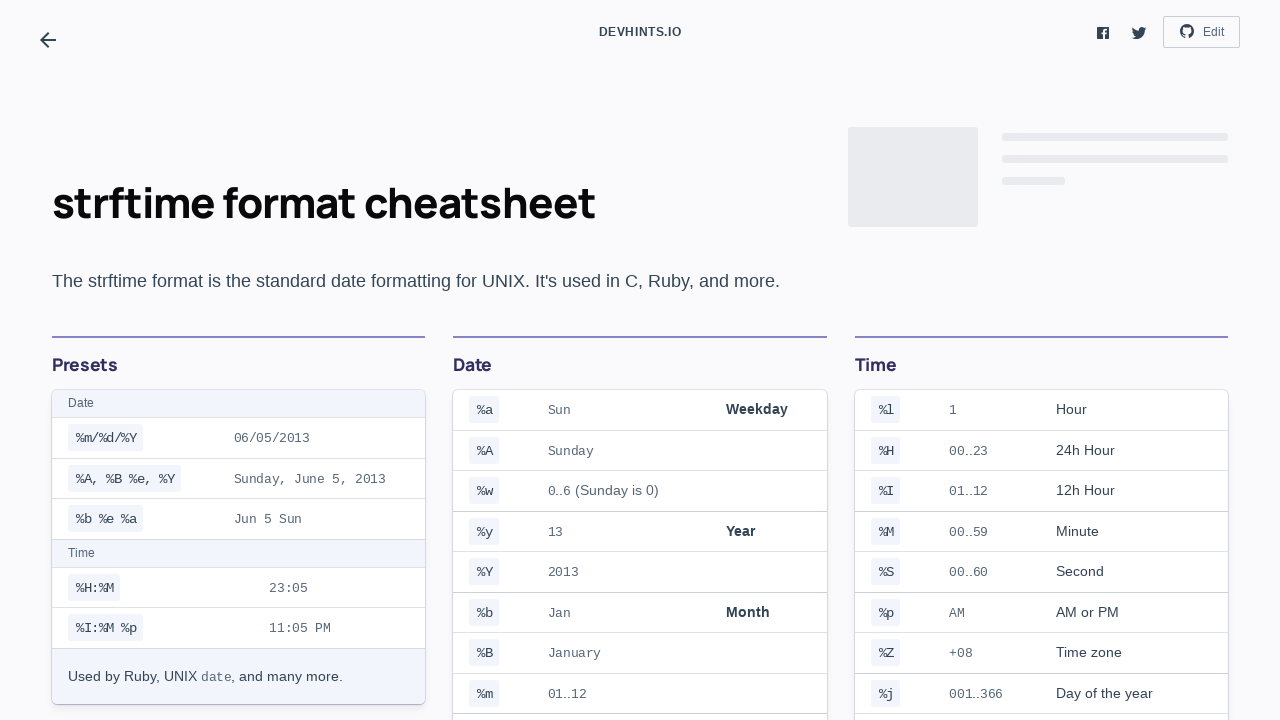

Navigated to moment.js cheatsheet page
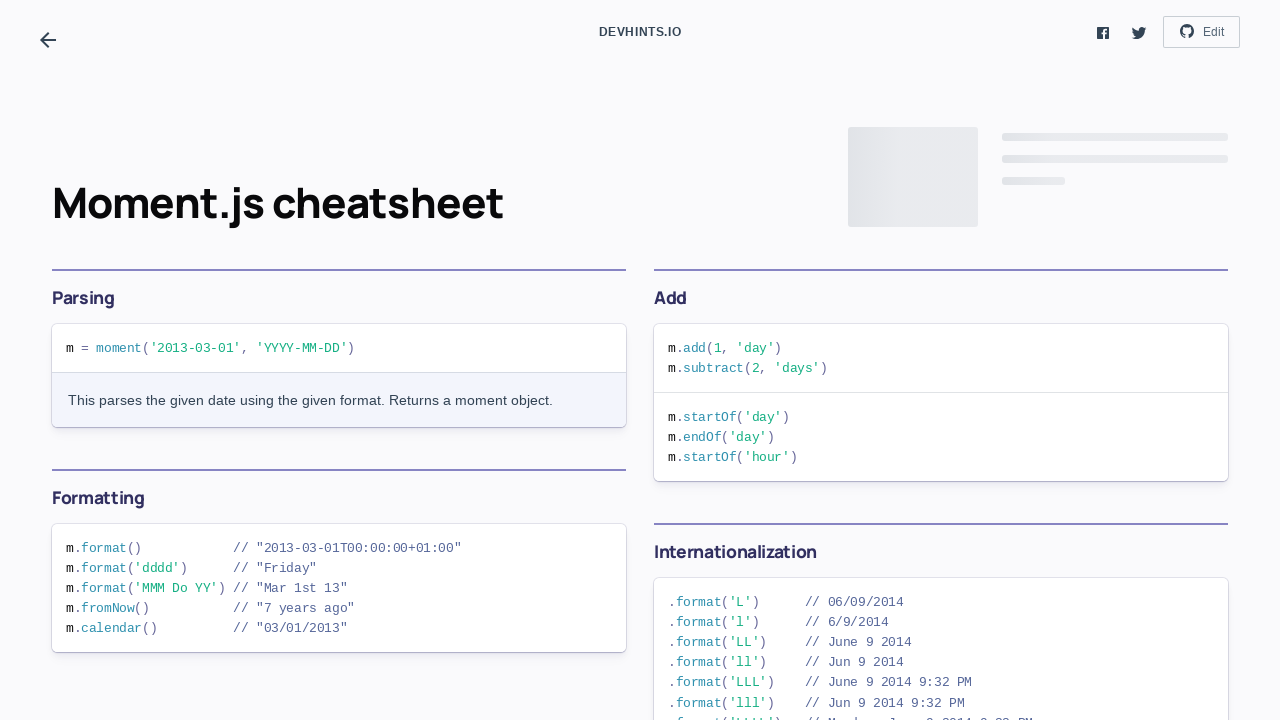

Focused on 'Moment.js cheatsheet' heading on internal:role=heading[name="Moment.js cheatsheet"i]
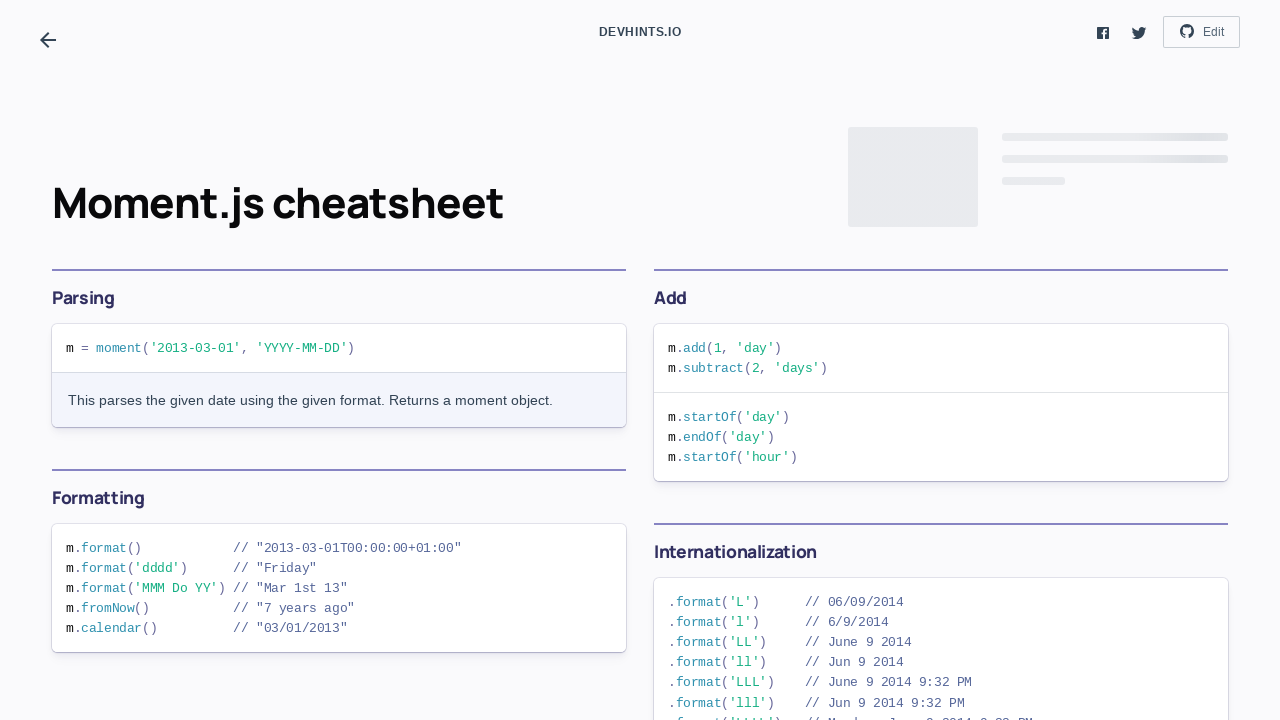

Focused on 'Parsing' heading on internal:role=heading[name="Parsing"i]
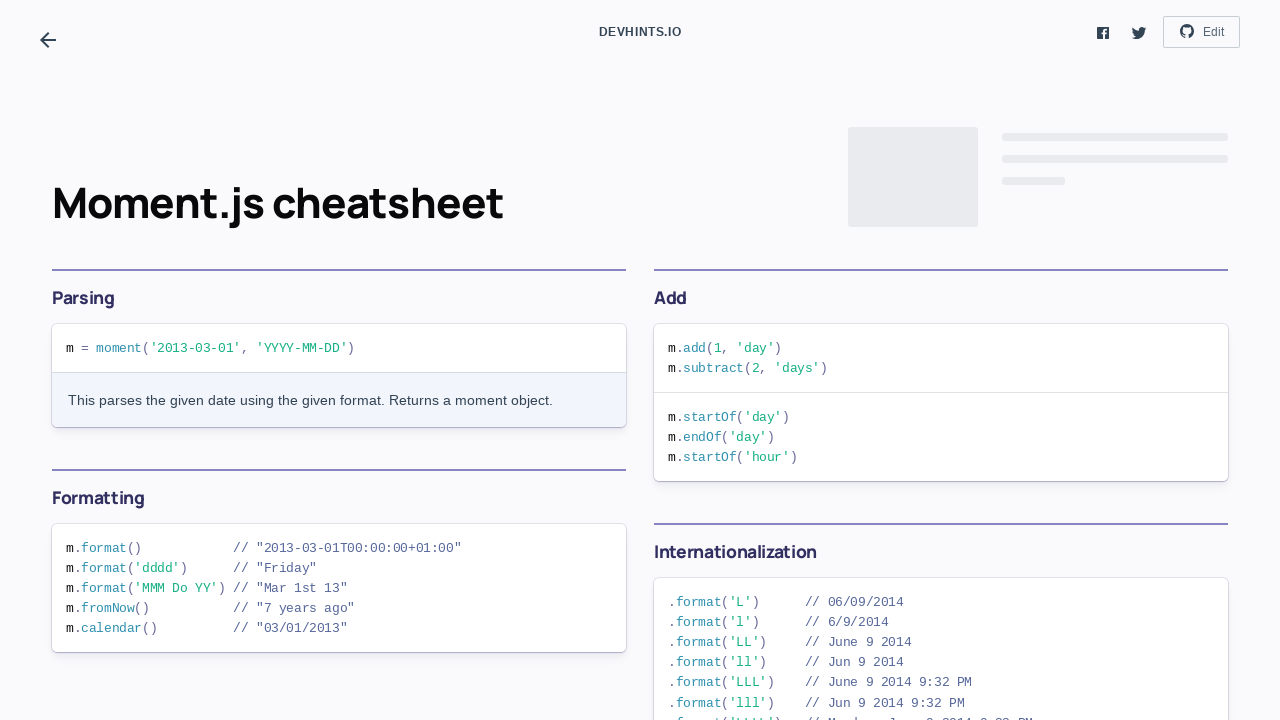

Focused on 'Internationalization' heading on internal:role=heading[name="Internationalization"s]
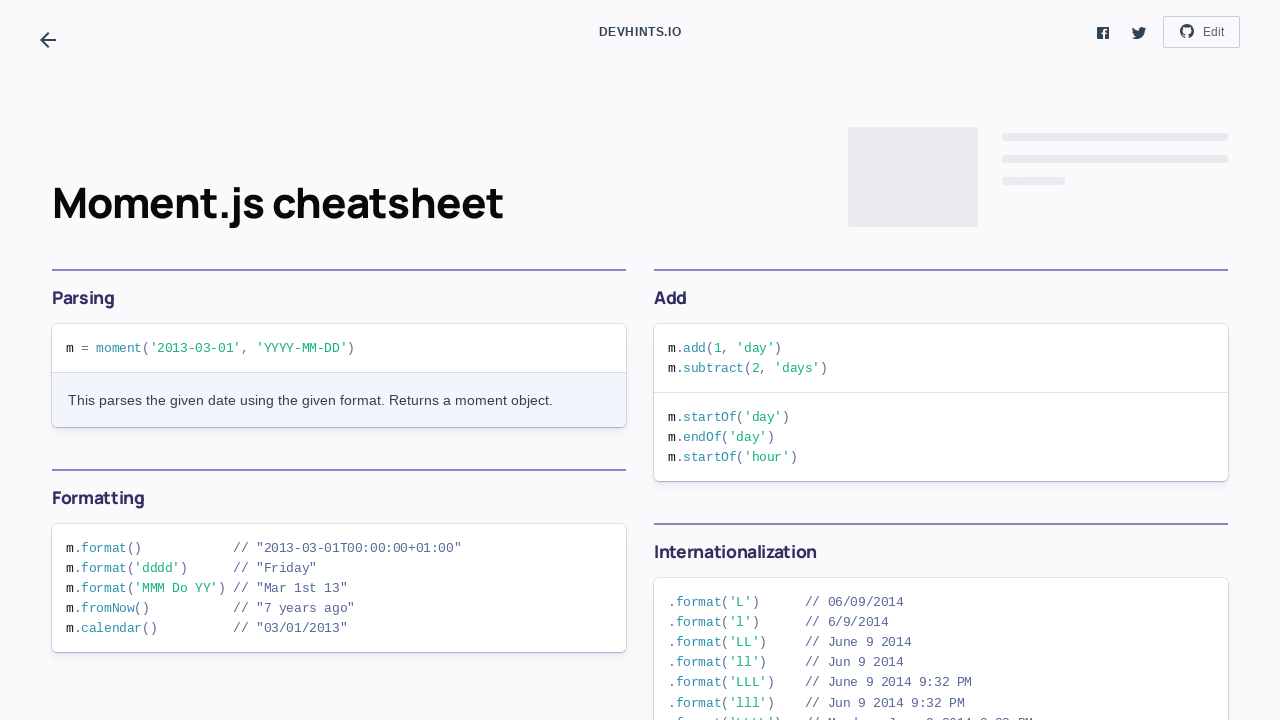

Focused on 'Add' heading on internal:role=heading[name="Add"i]
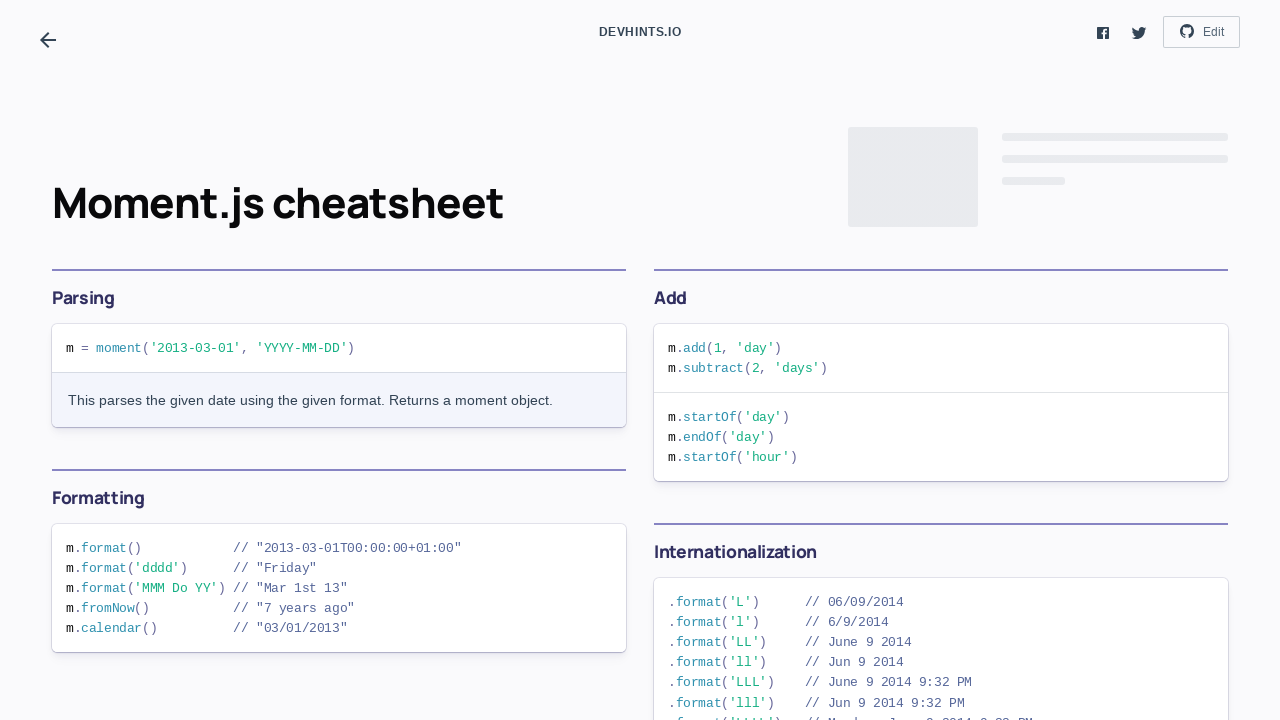

Navigated to datetime cheatsheet page
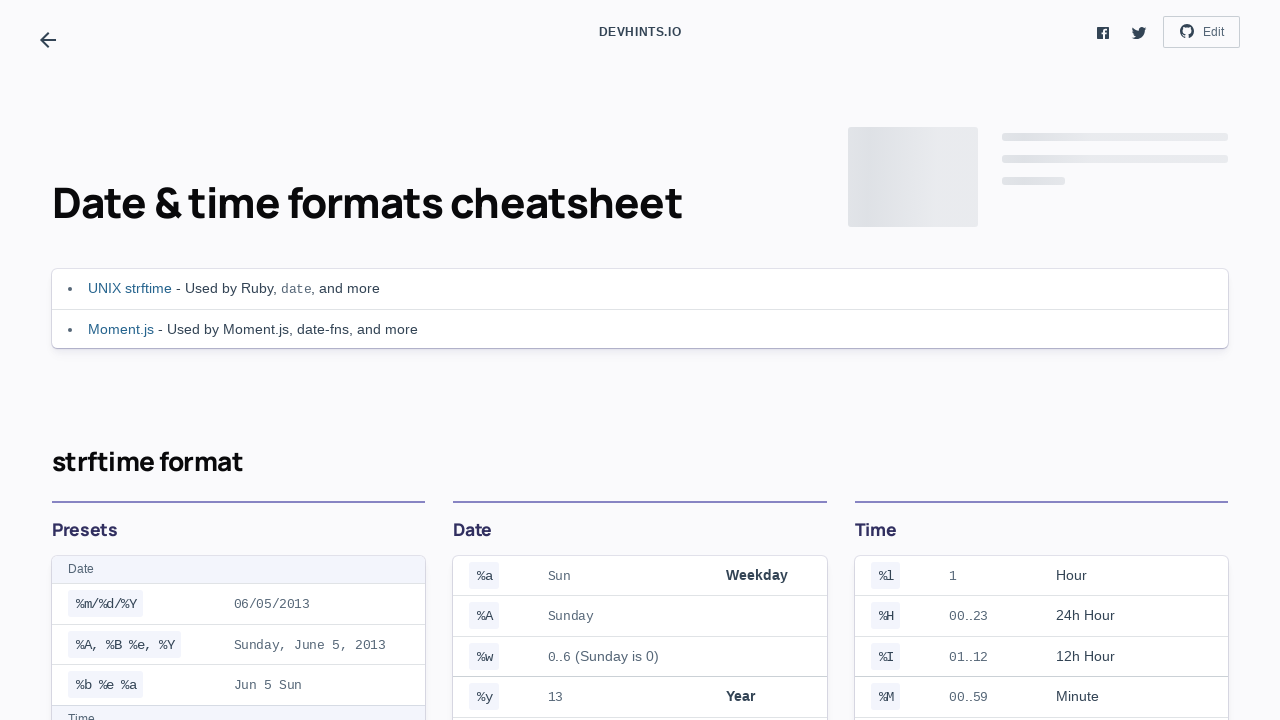

Focused on 'strftime format' heading on internal:role=heading[name="strftime format"i]
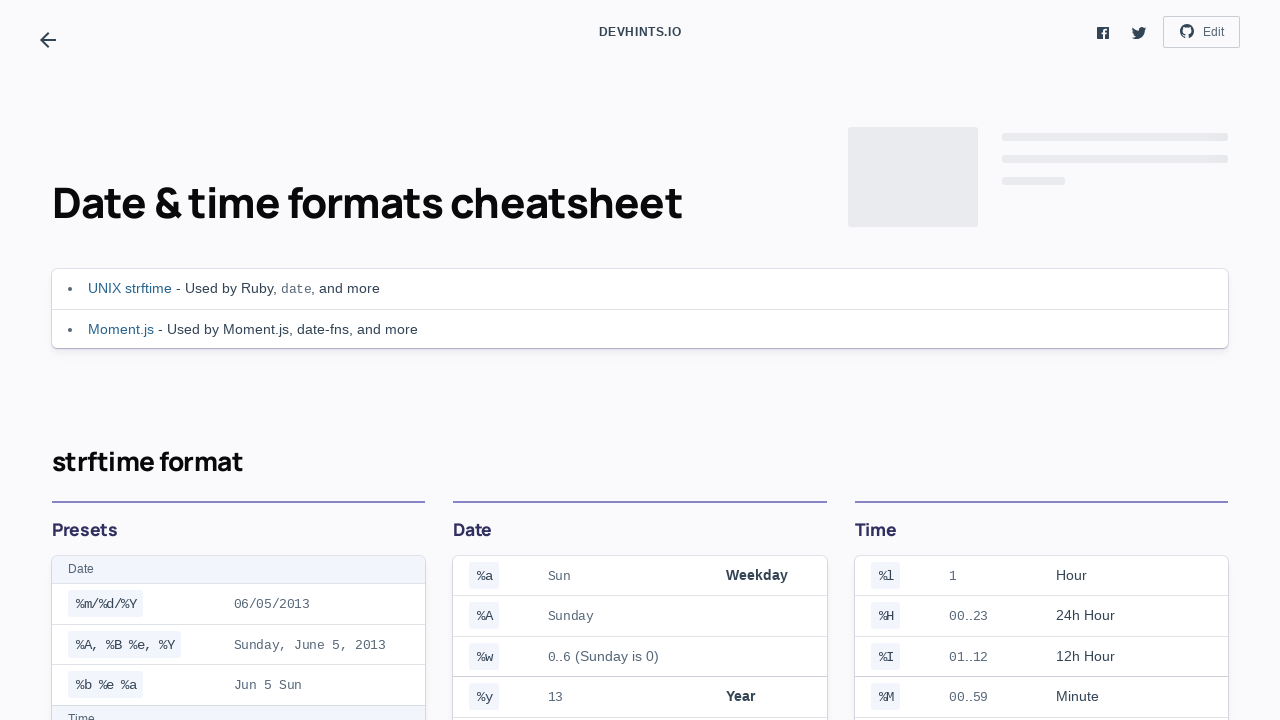

Focused on 'Moment.js format' heading on internal:role=heading[name="Moment.js format"i]
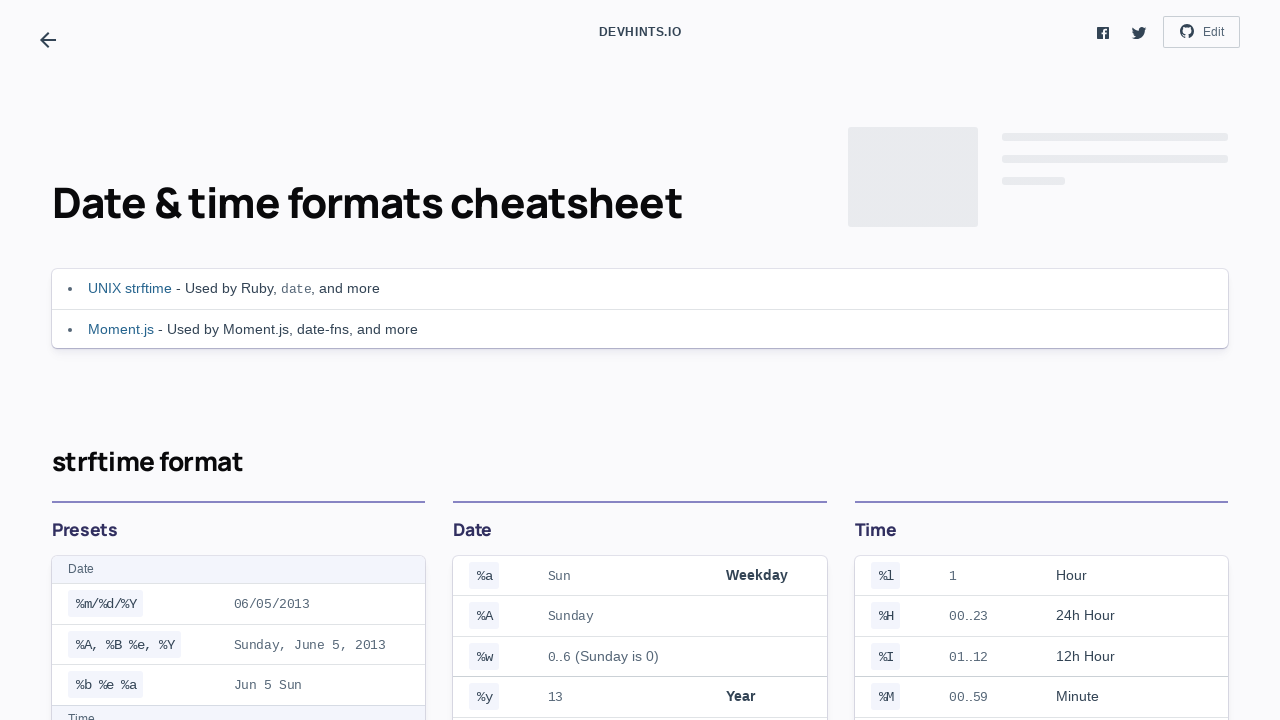

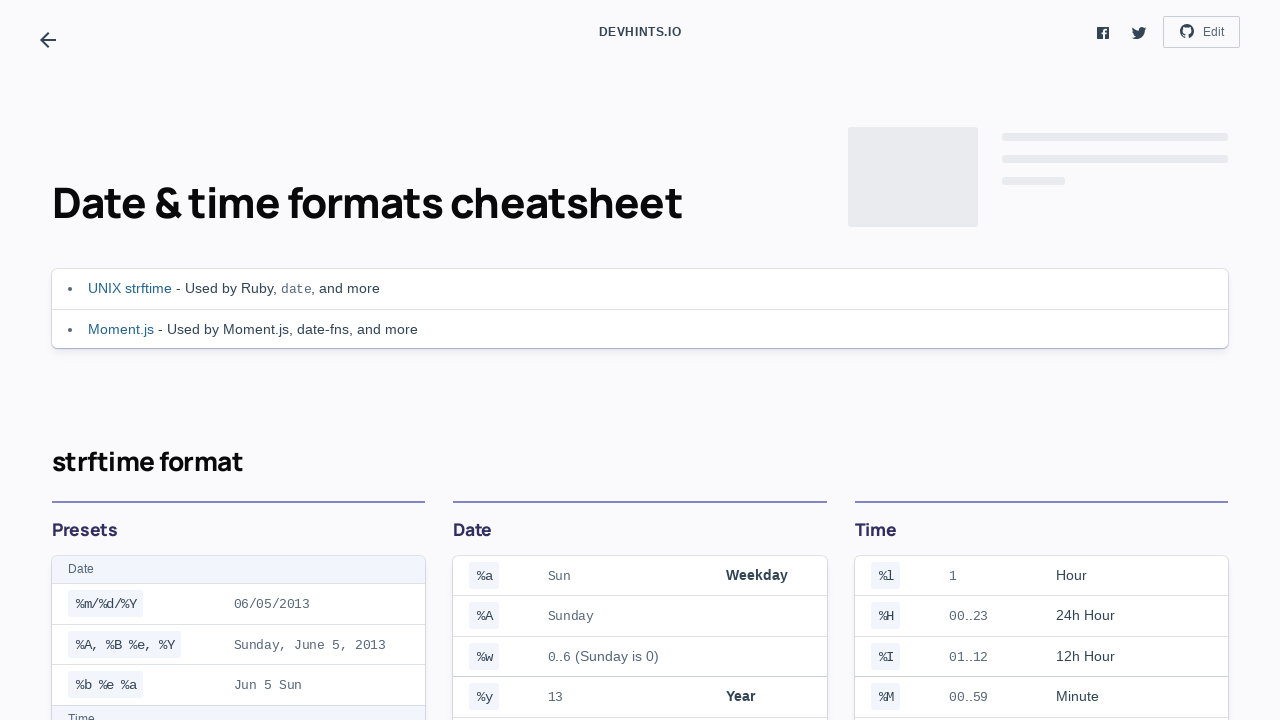